Tests dropdown selection using Playwright's built-in select_option method to choose "Option 1" by visible text and verify the selection.

Starting URL: https://the-internet.herokuapp.com/dropdown

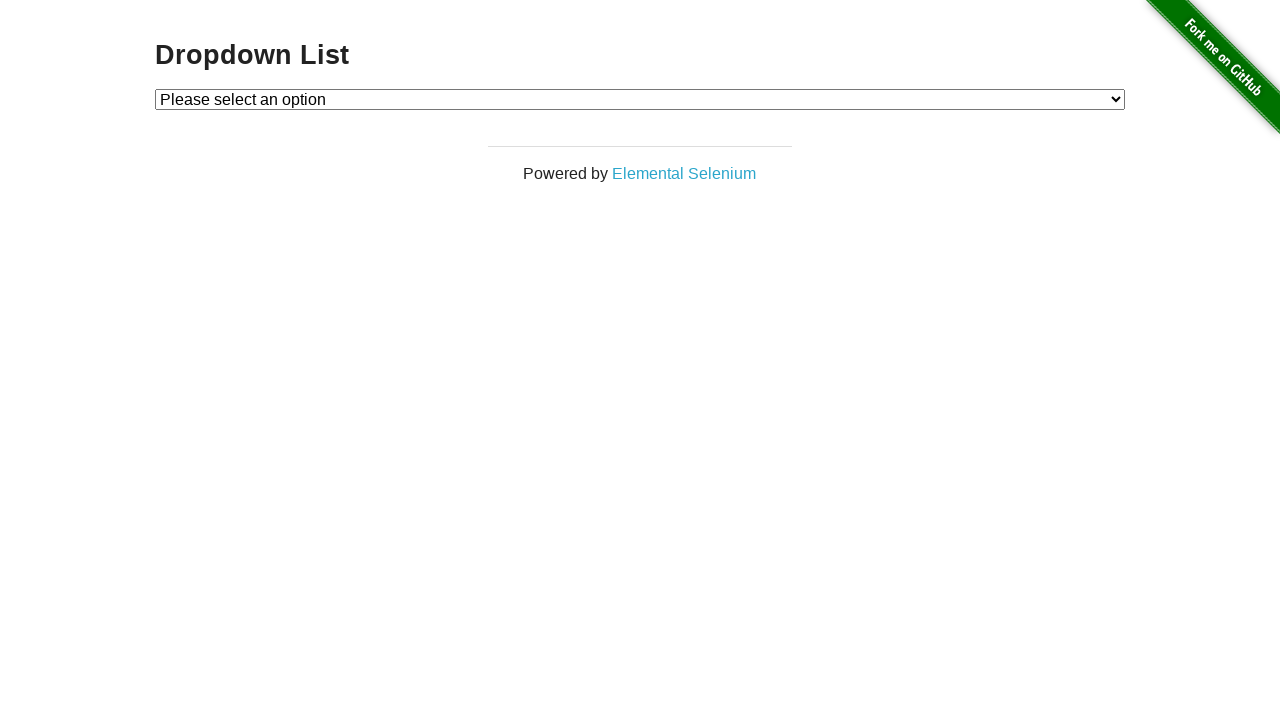

Selected 'Option 1' from dropdown using visible text on #dropdown
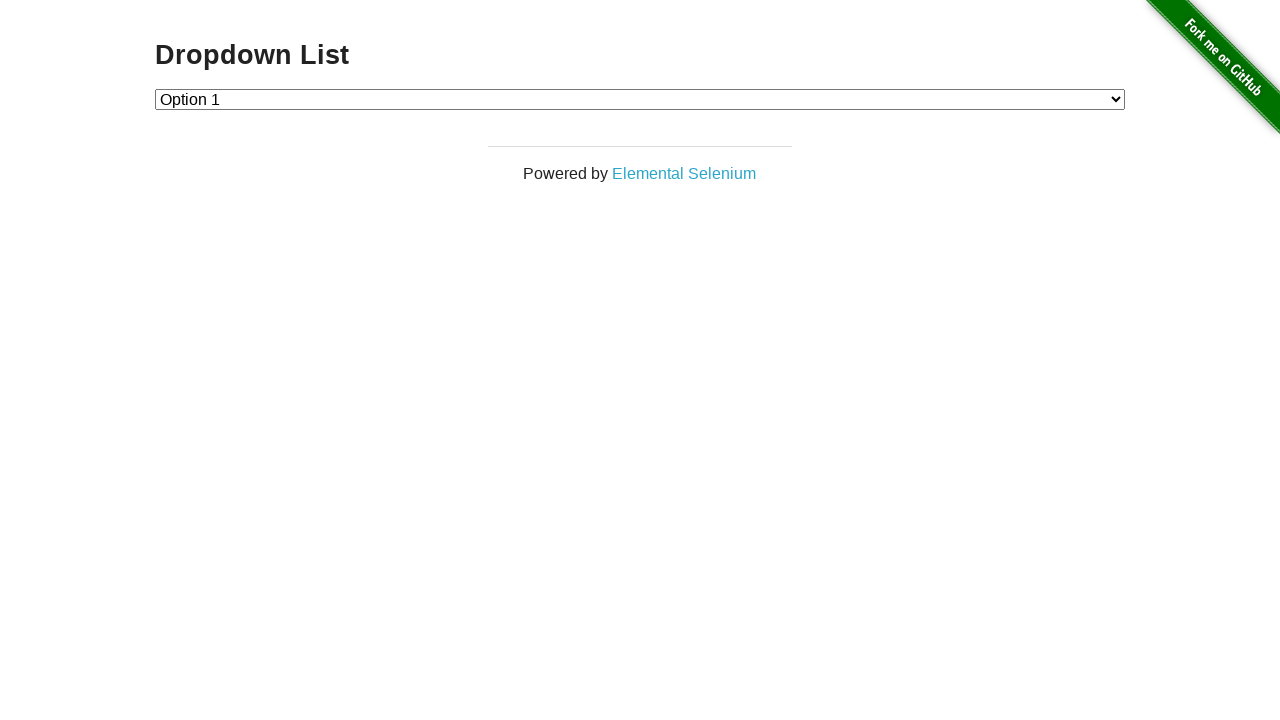

Retrieved selected dropdown value
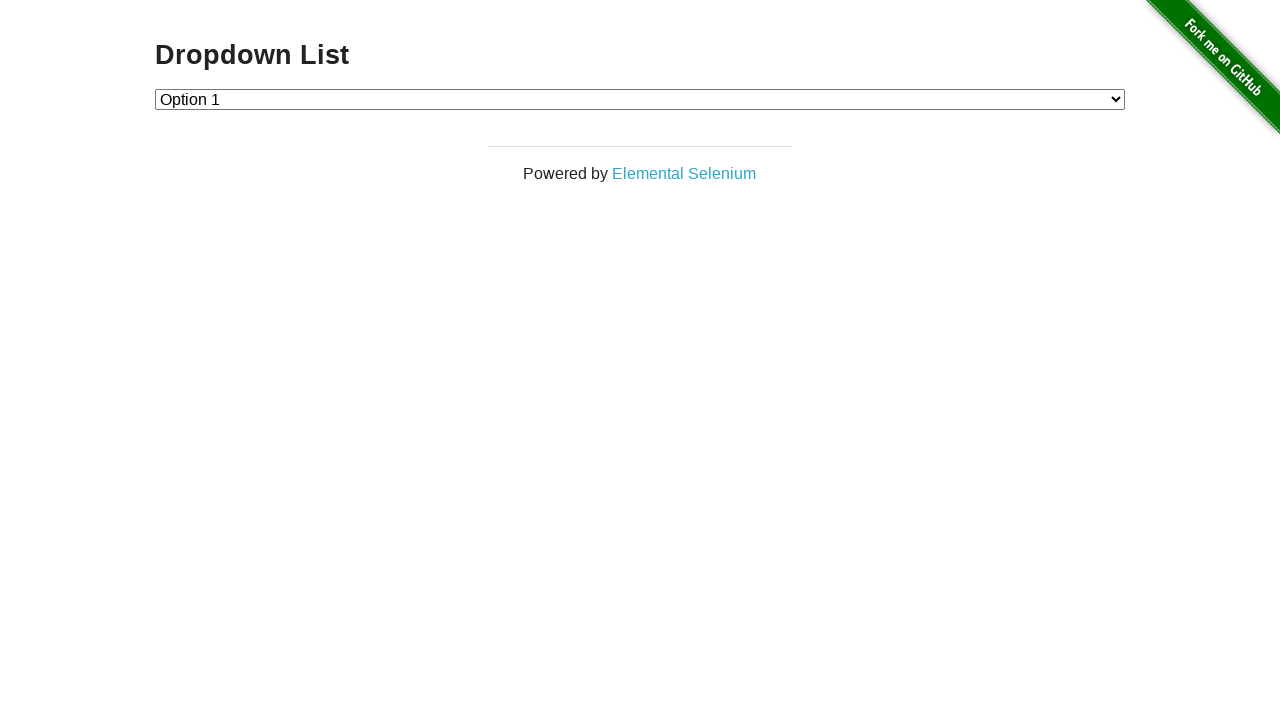

Verified that selected option value is '1' (Option 1)
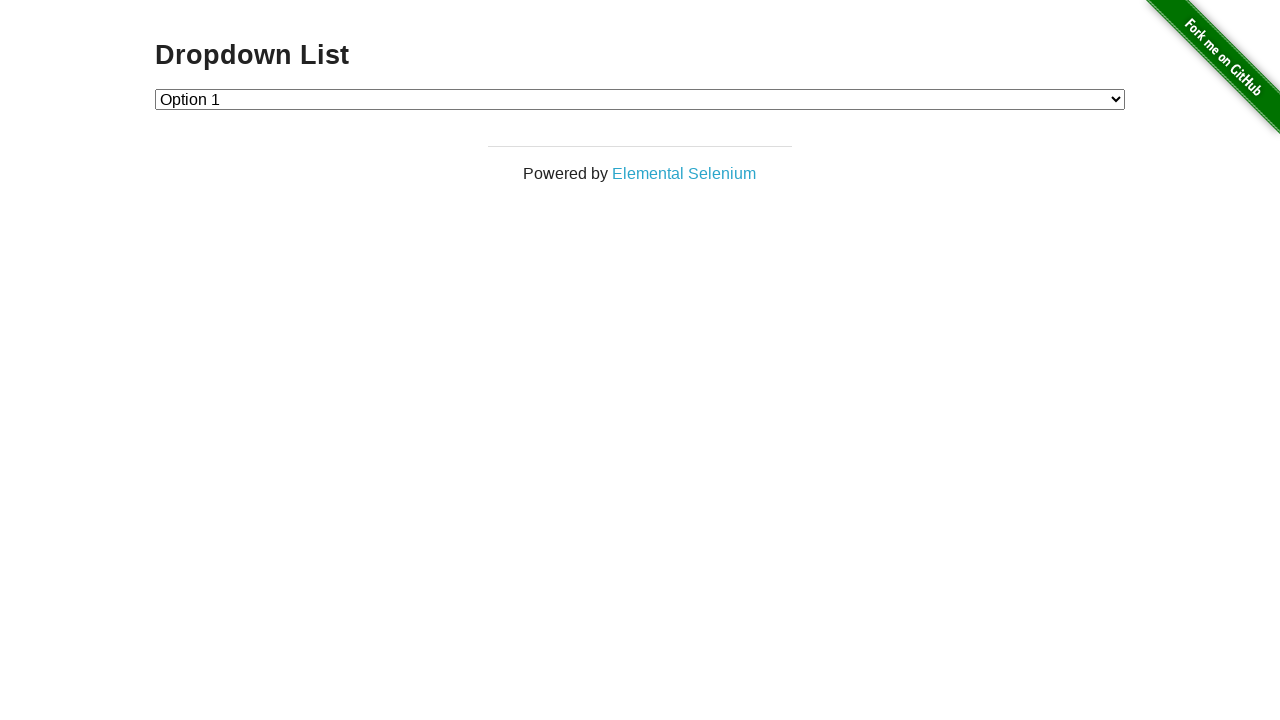

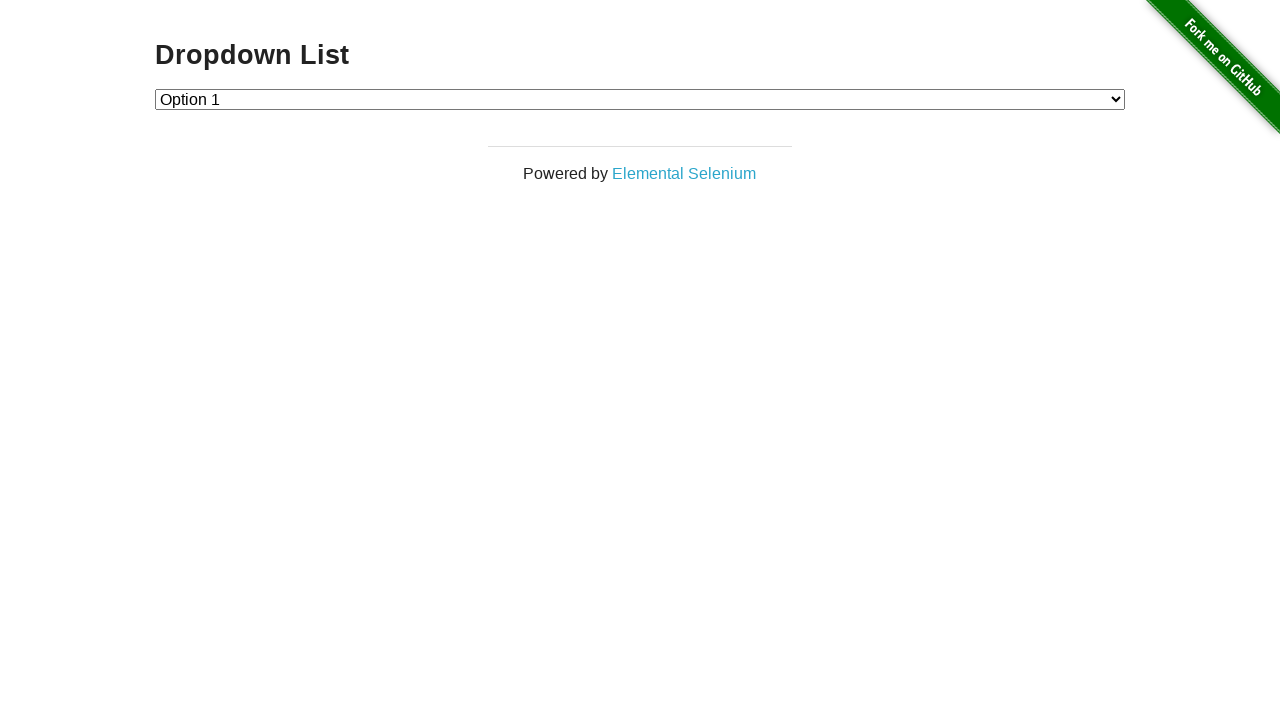